Tests browser tab management by opening multiple new tabs and switching between them to verify window handling functionality

Starting URL: https://training-support.net/webelements/tabs

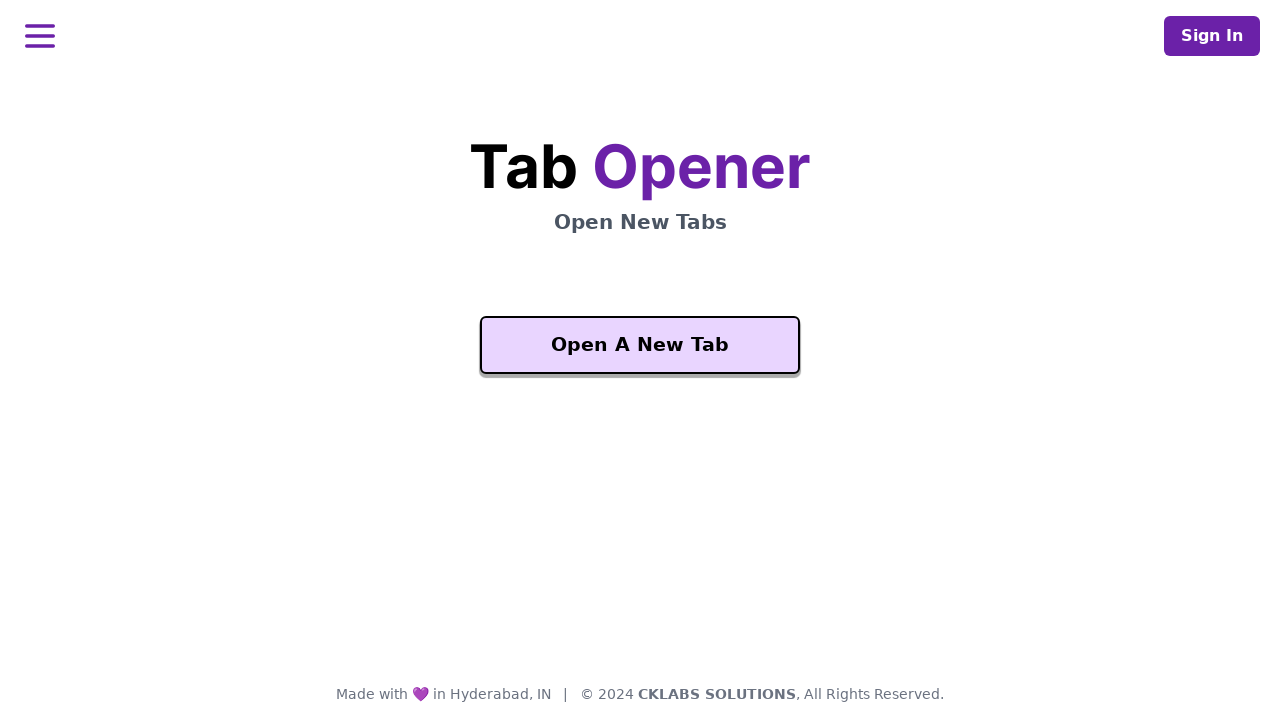

Clicked 'Open A New Tab' button to open first new tab at (640, 345) on xpath=//button[text() = 'Open A New Tab']
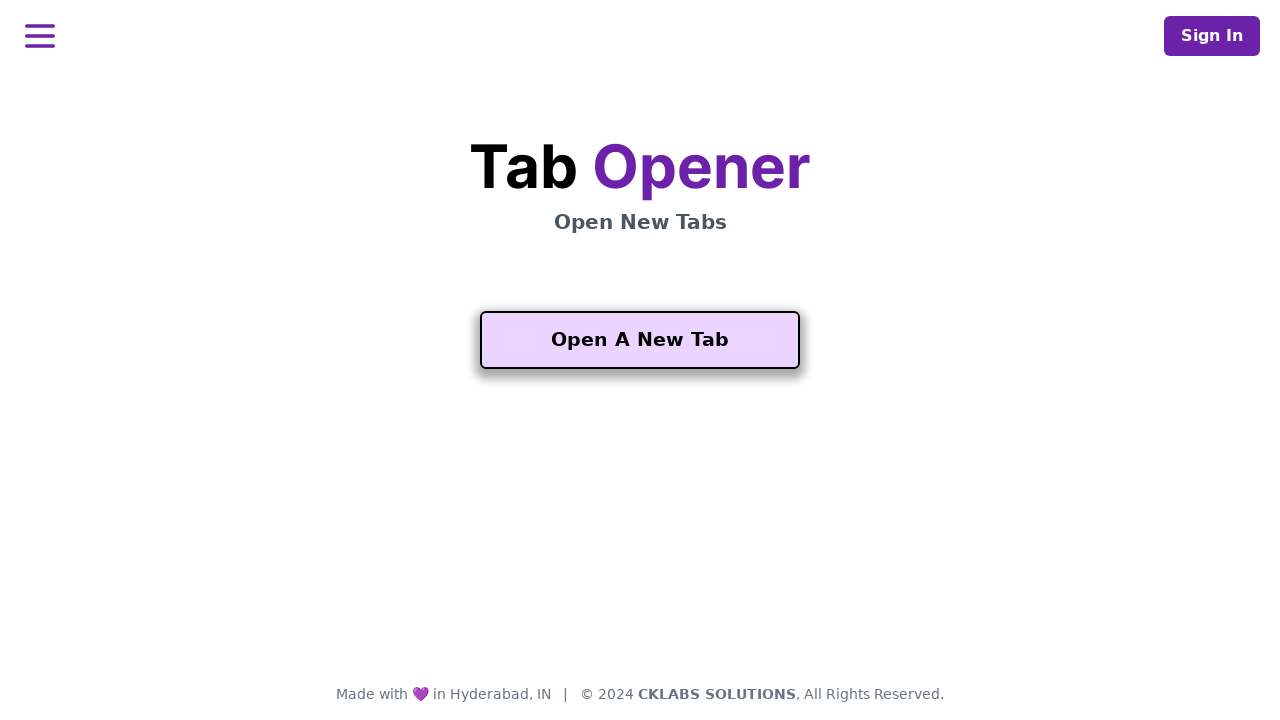

Waited for first new tab to open
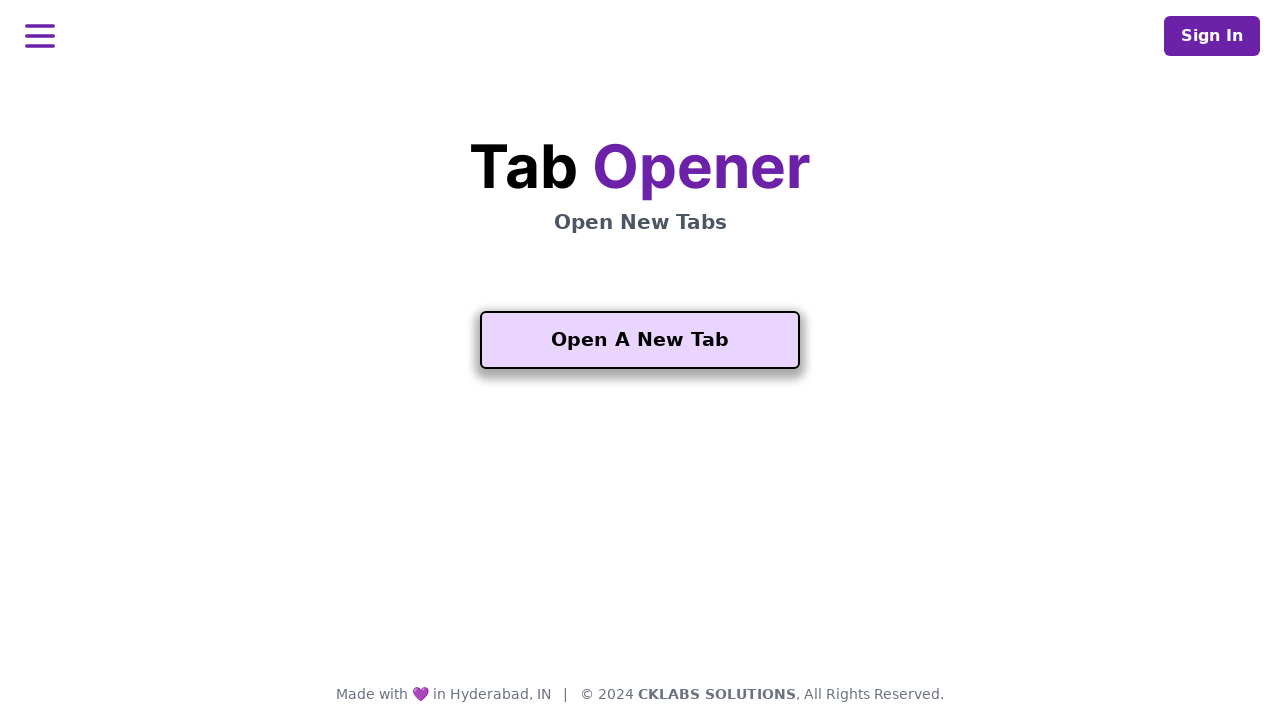

Retrieved all open pages/tabs
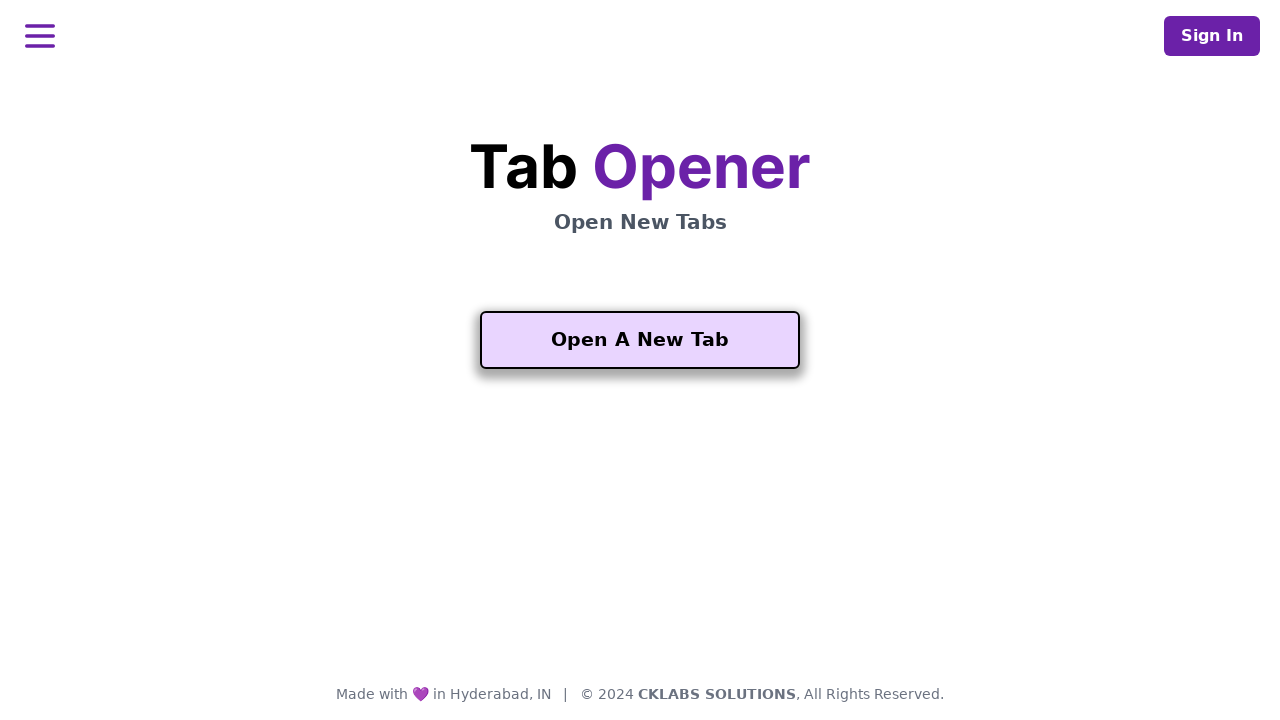

Switched to newly opened first tab
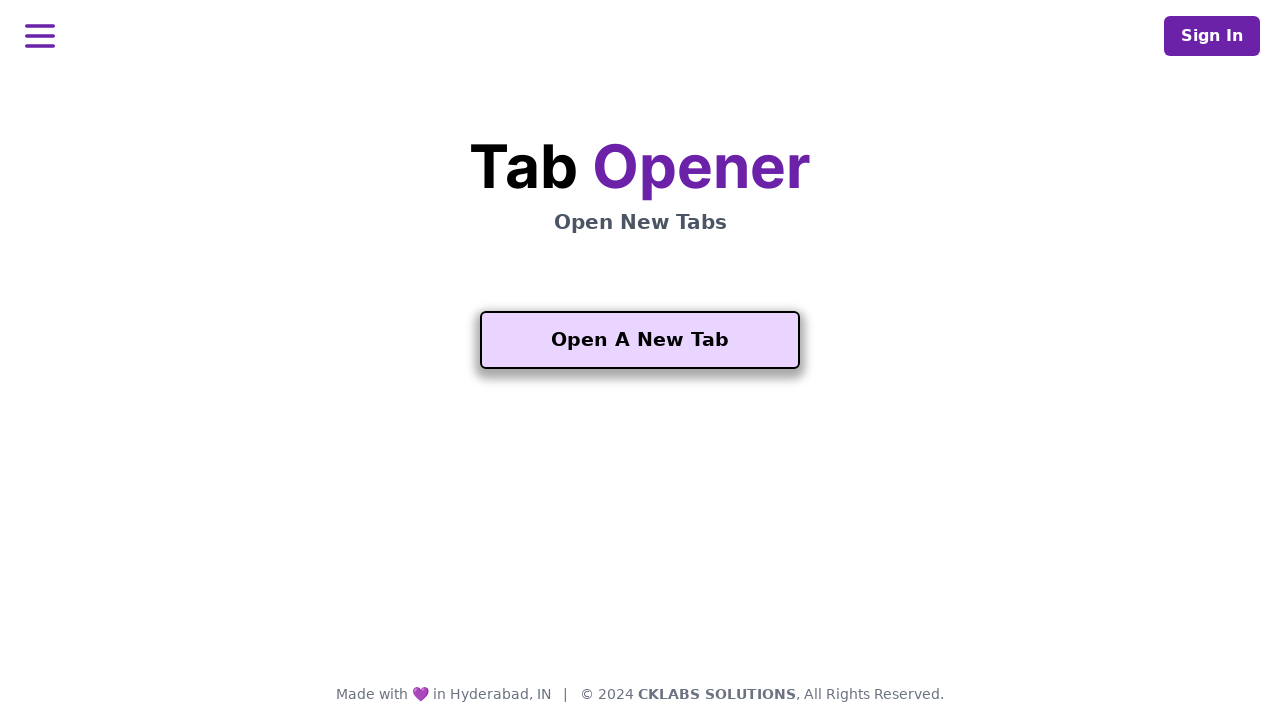

Clicked 'Open Another One' button in first new tab at (640, 552) on xpath=//button[text() = 'Open Another One']
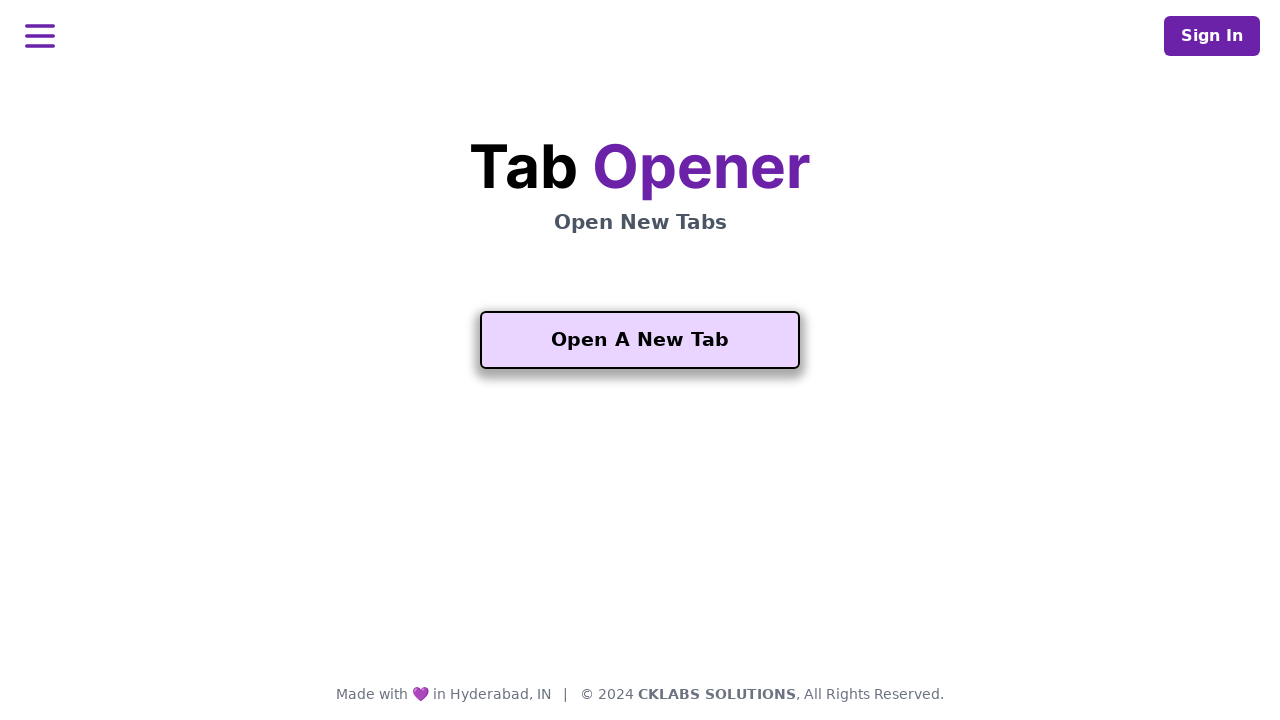

Waited for second new tab to open
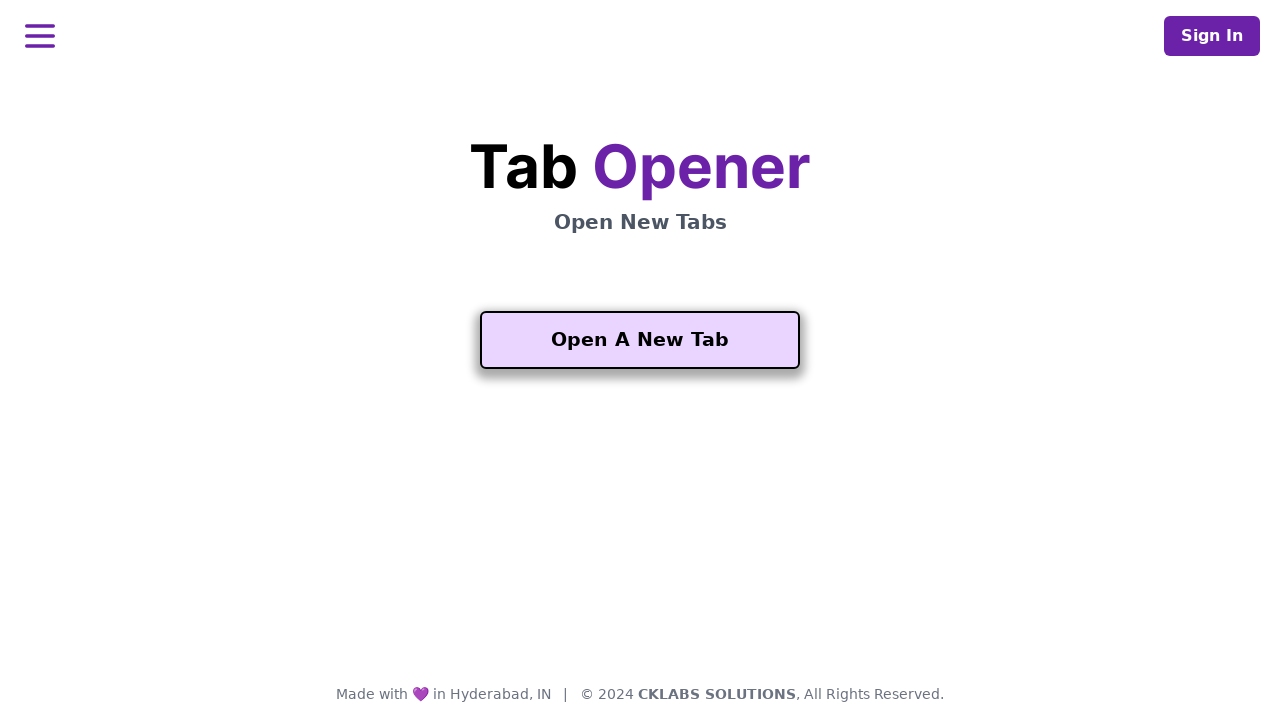

Retrieved updated list of all open pages/tabs
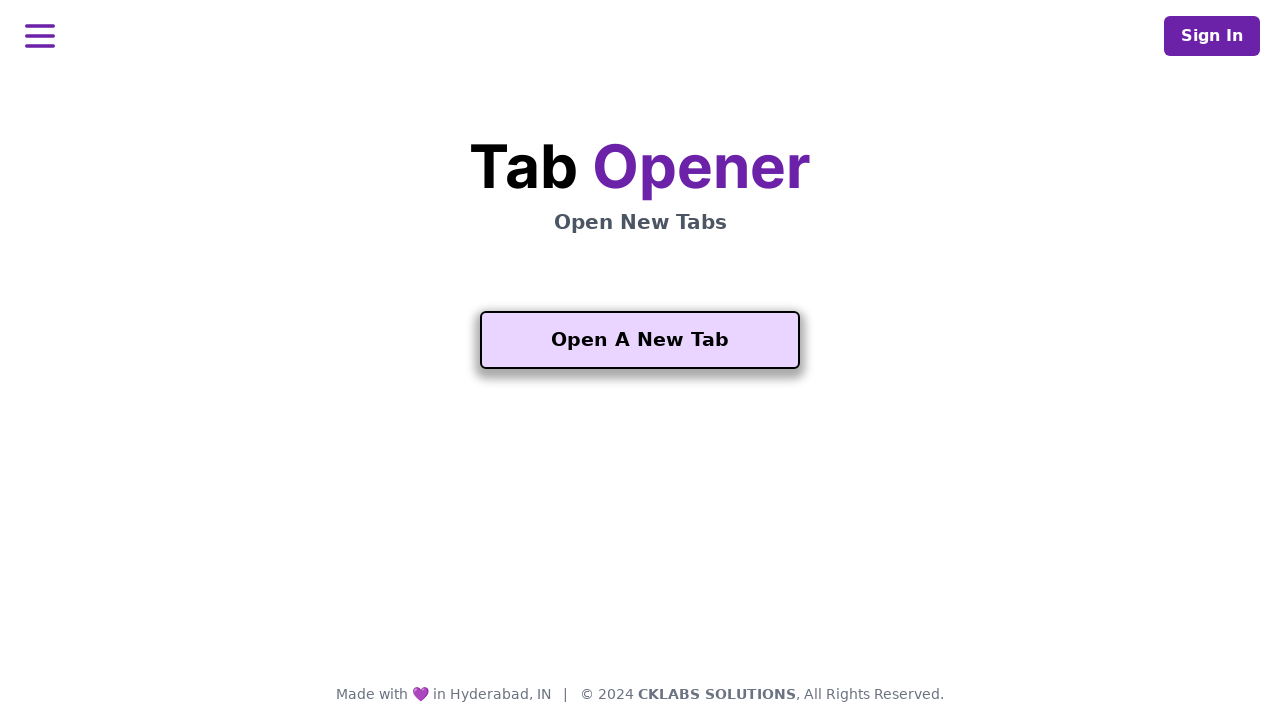

Switched to newest (second new) tab
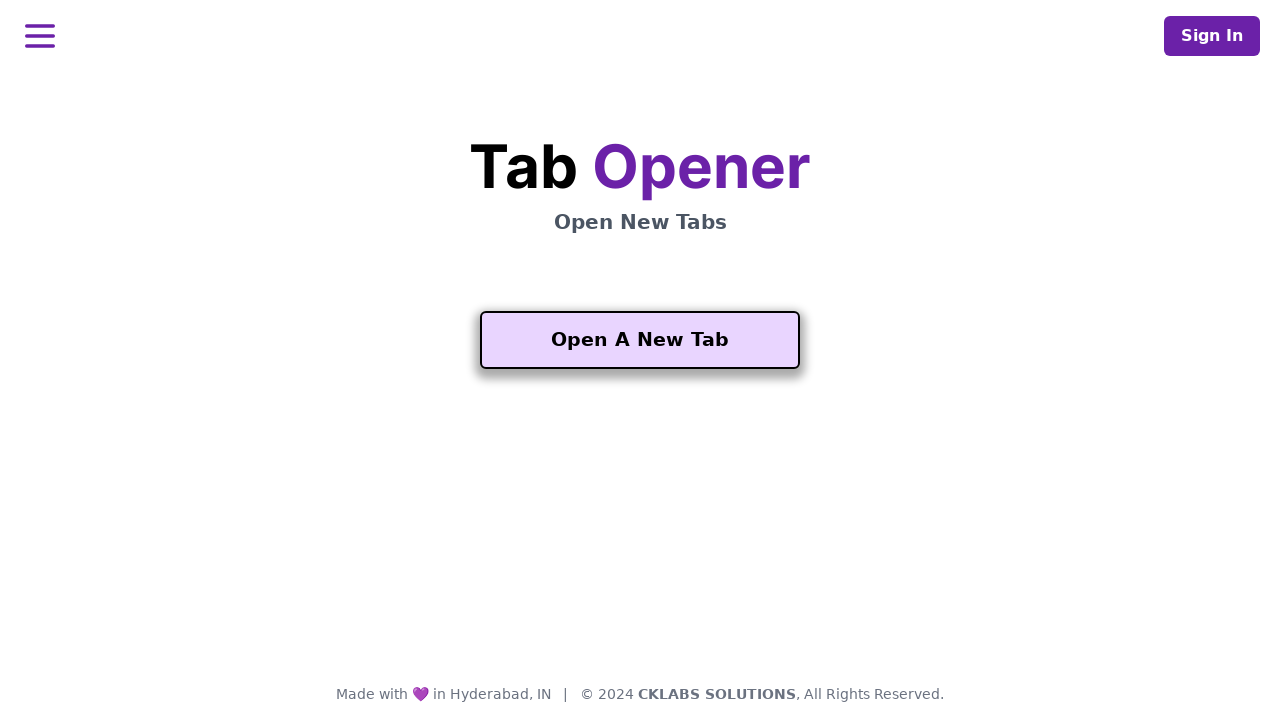

Retrieved title from newest tab to verify interaction
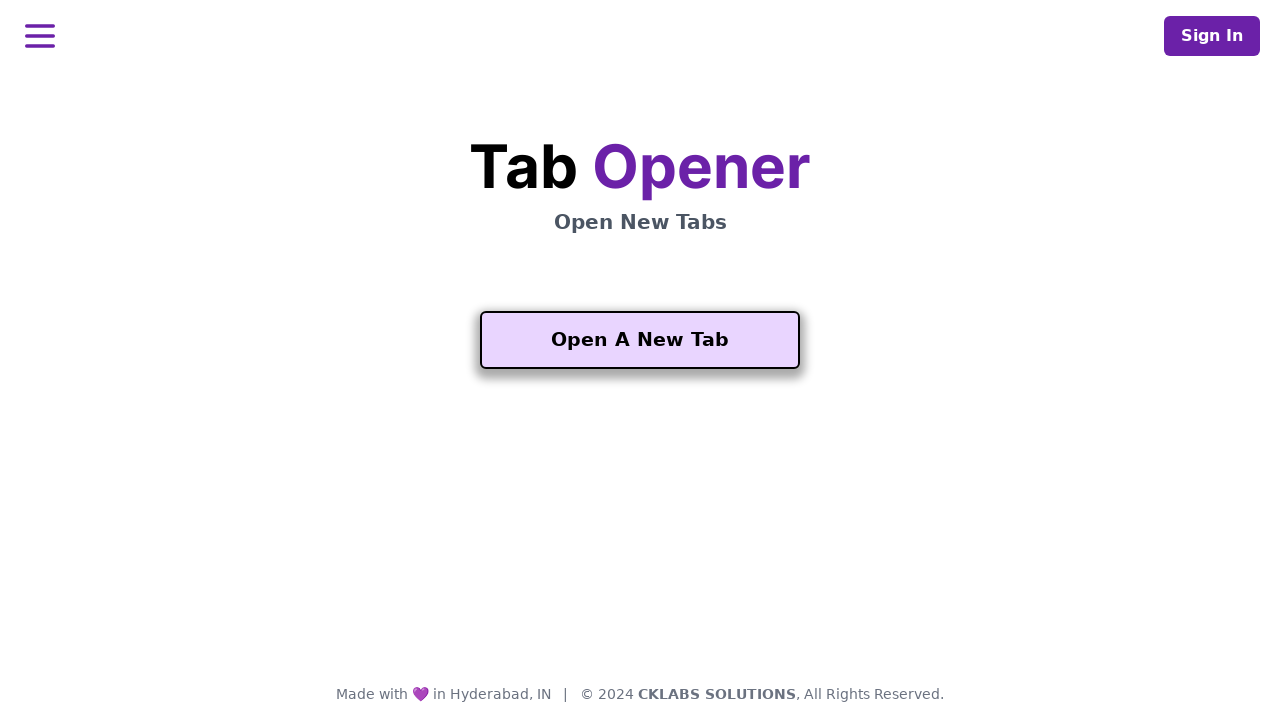

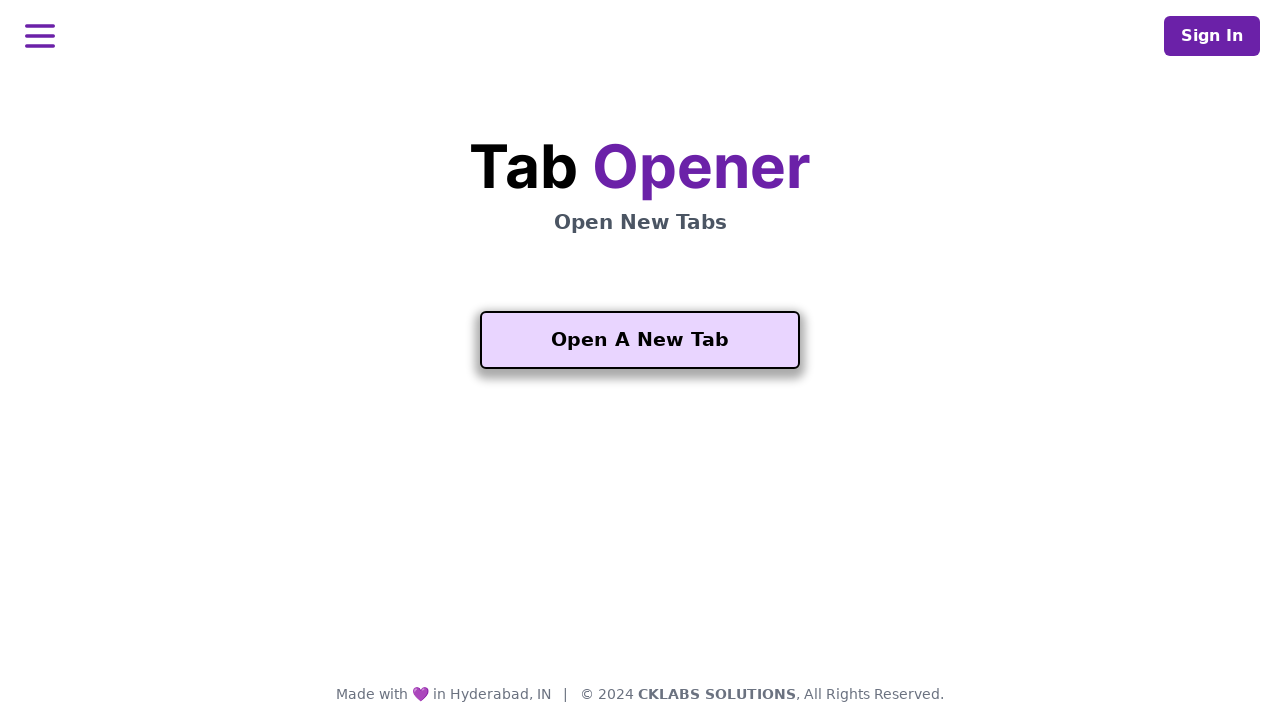